Tests keyboard input and key press functionality by typing text and using special keys like space and backspace in a form field

Starting URL: http://sahitest.com/demo/label.htm

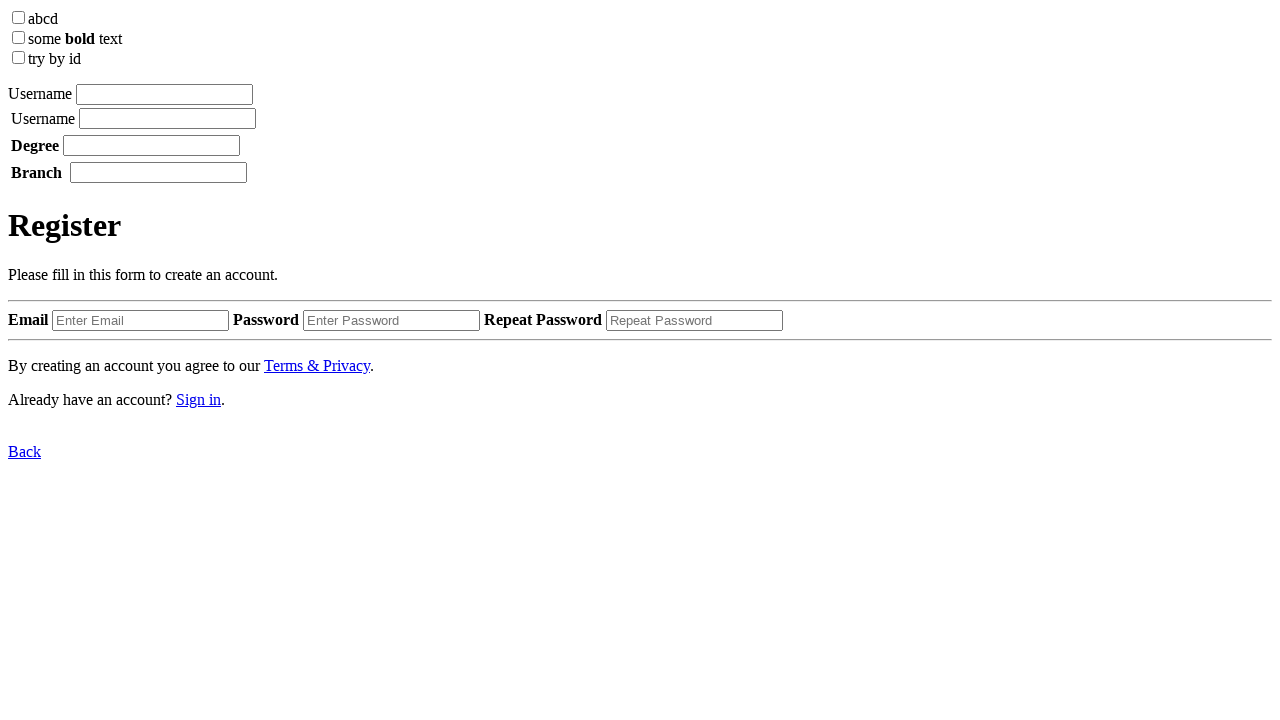

Located username input field
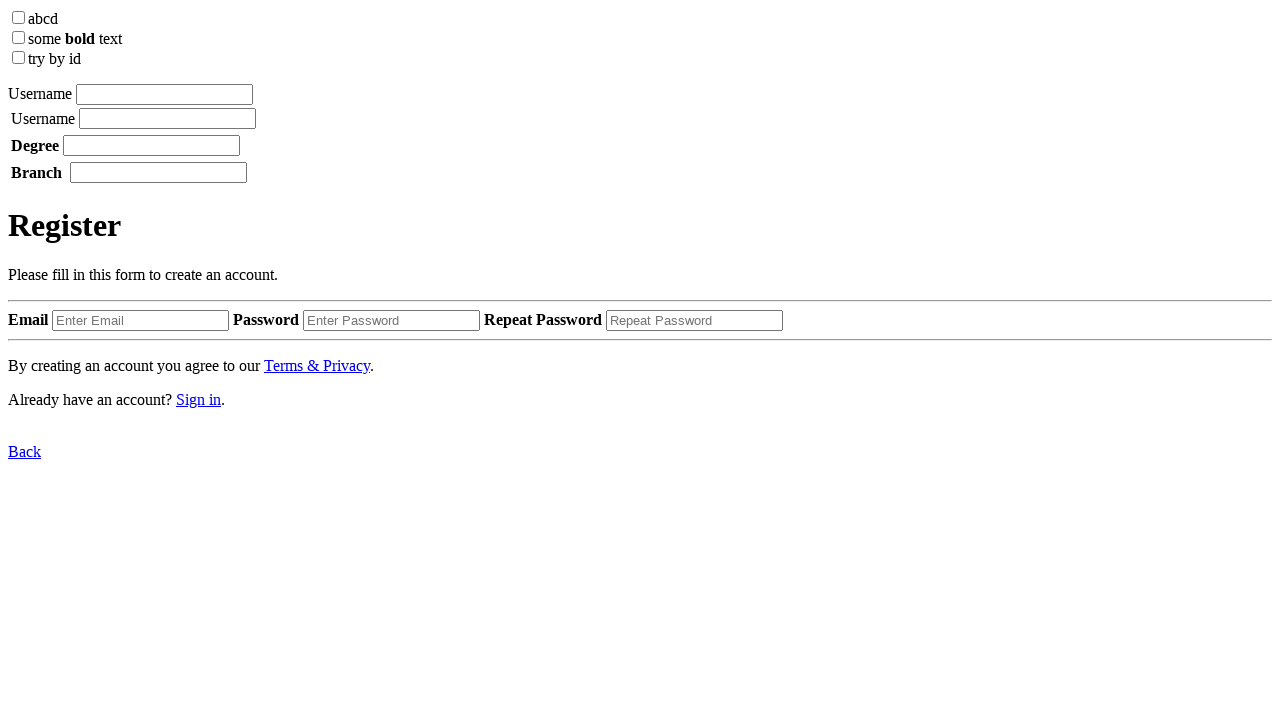

Clicked on username input field at (164, 94) on xpath=/html/body/label[1]/input
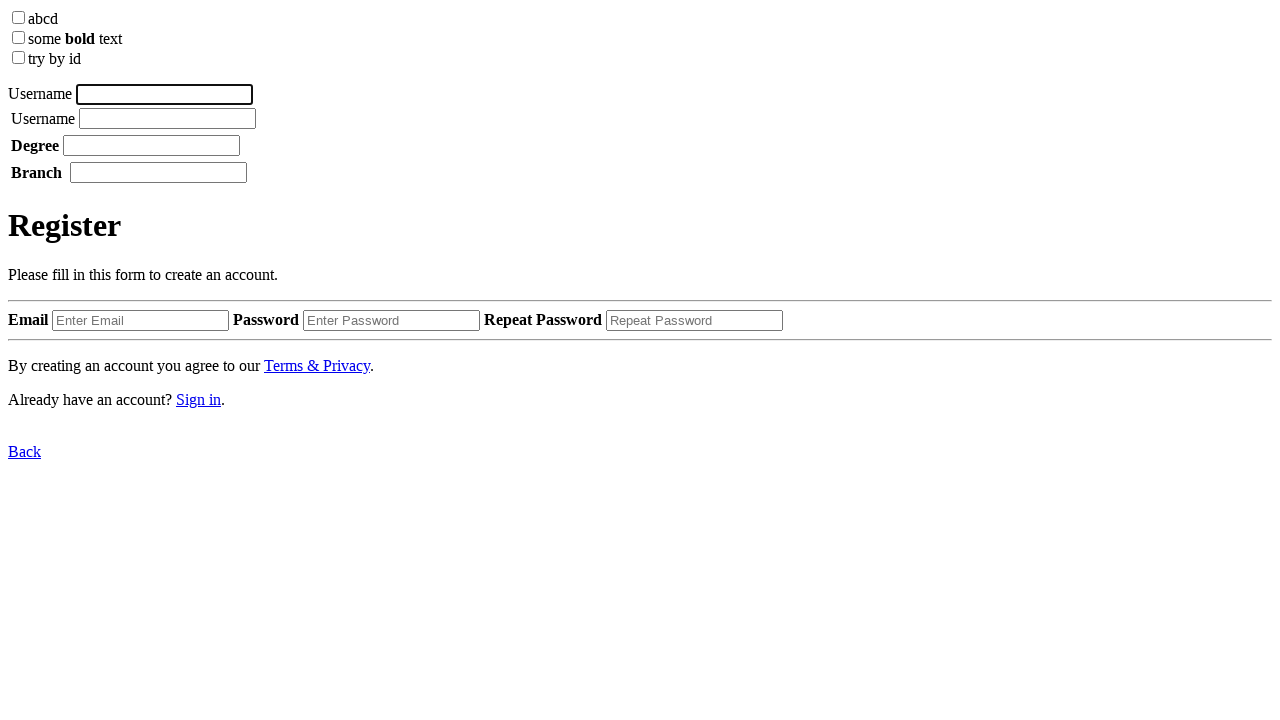

Typed 'username' into the field with 100ms delay between characters on xpath=/html/body/label[1]/input
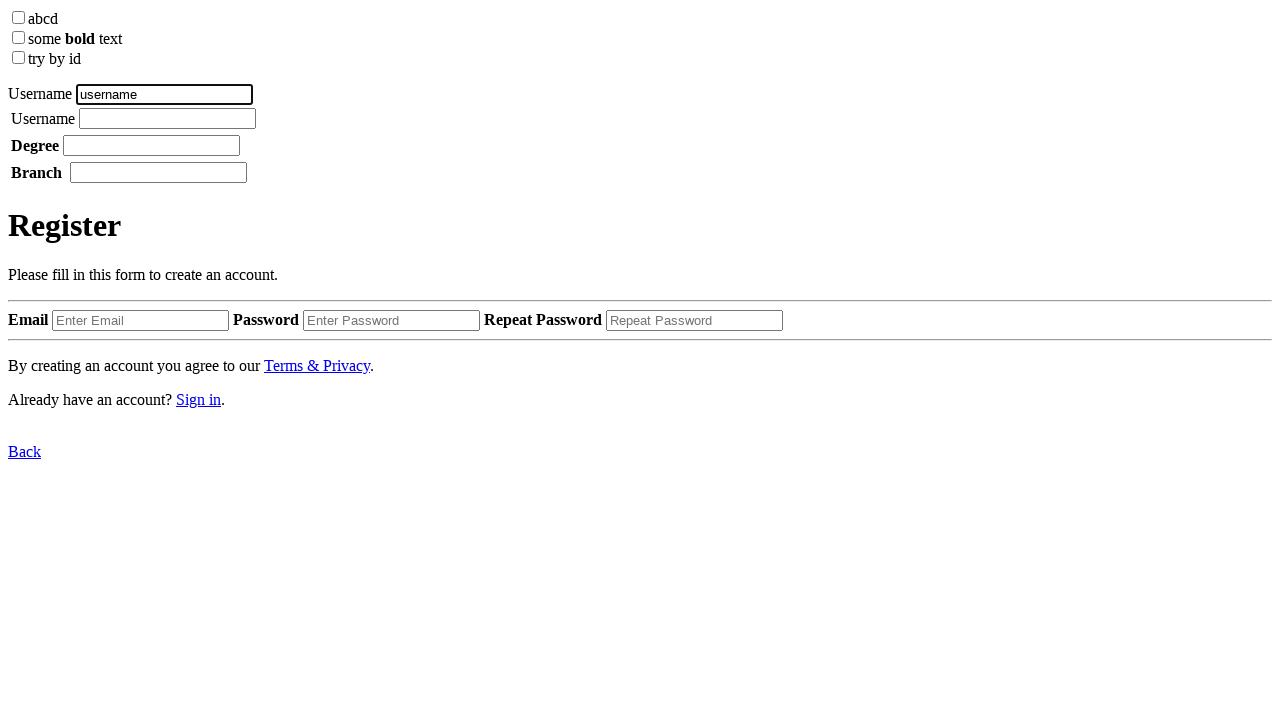

Waited 2 seconds
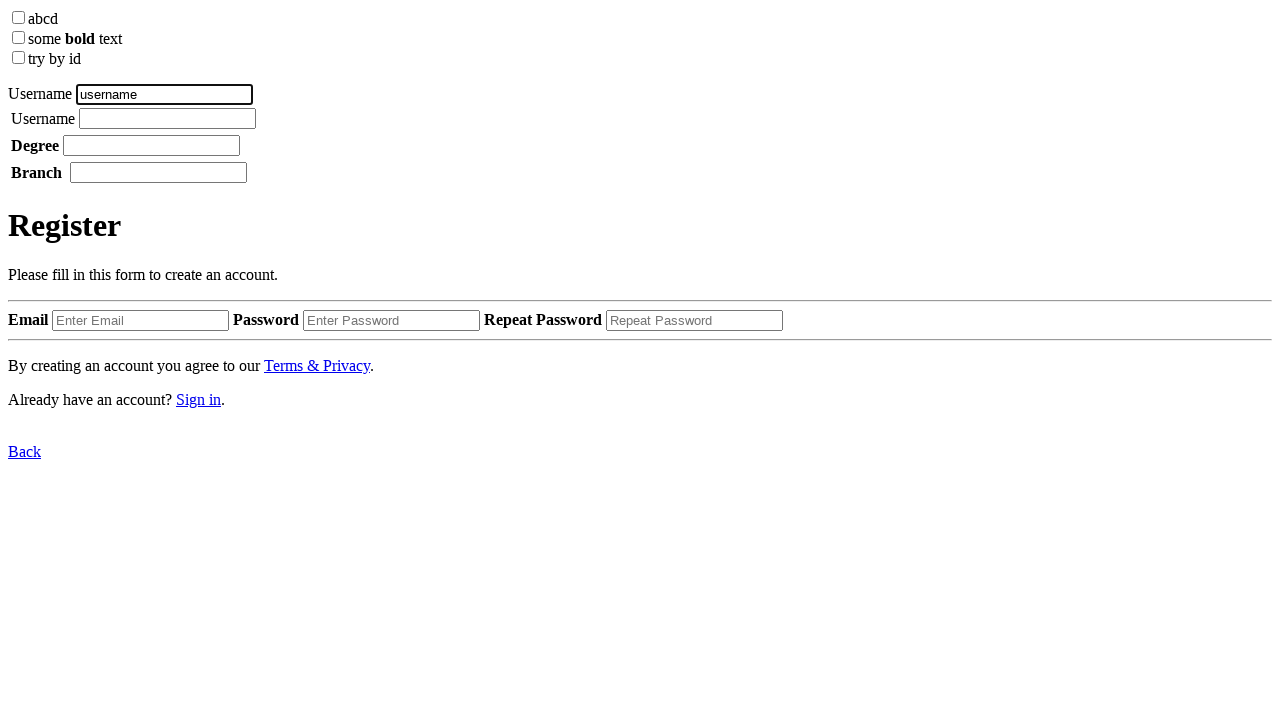

Pressed Space key on xpath=/html/body/label[1]/input
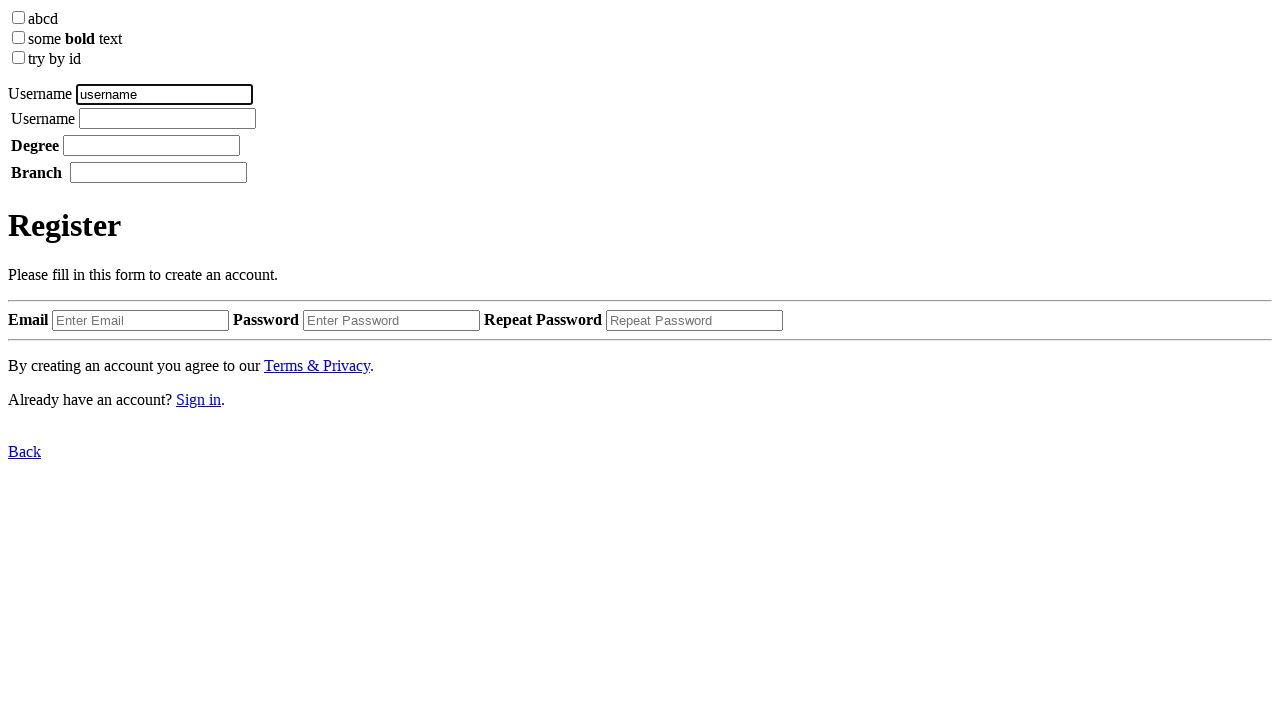

Waited 2 seconds
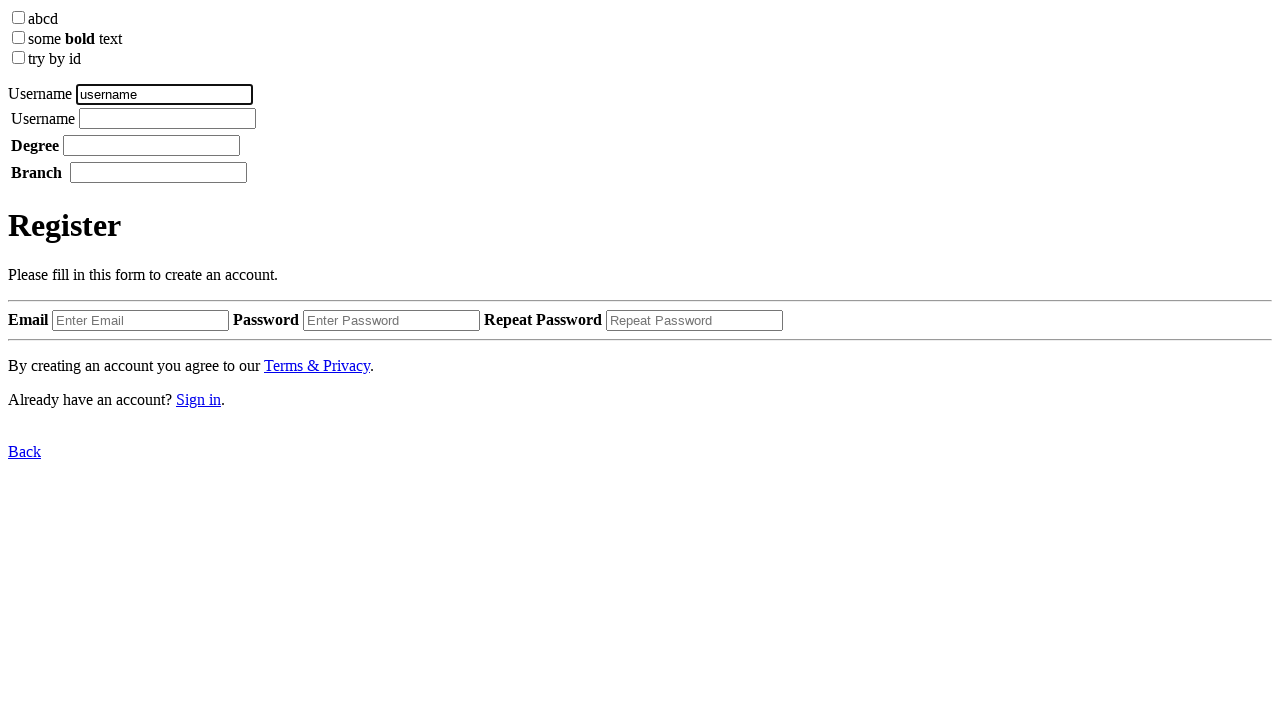

Typed 'tom' into the field with 100ms delay between characters on xpath=/html/body/label[1]/input
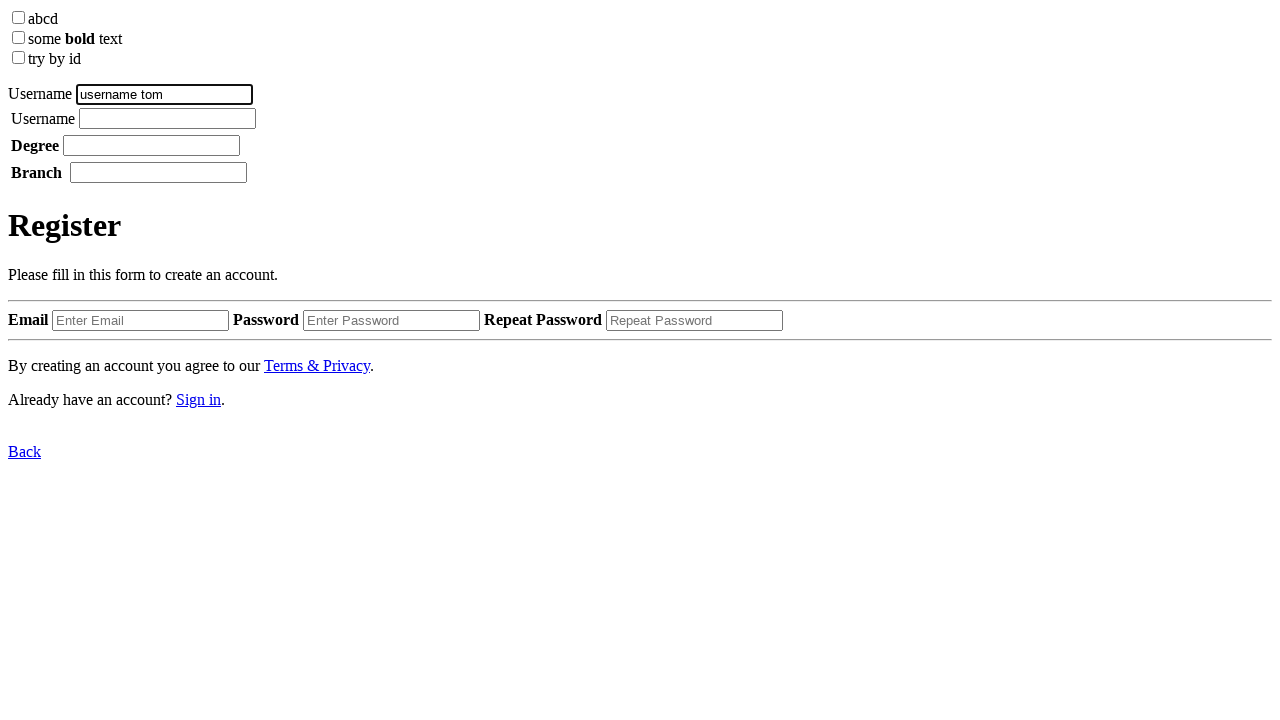

Waited 2 seconds
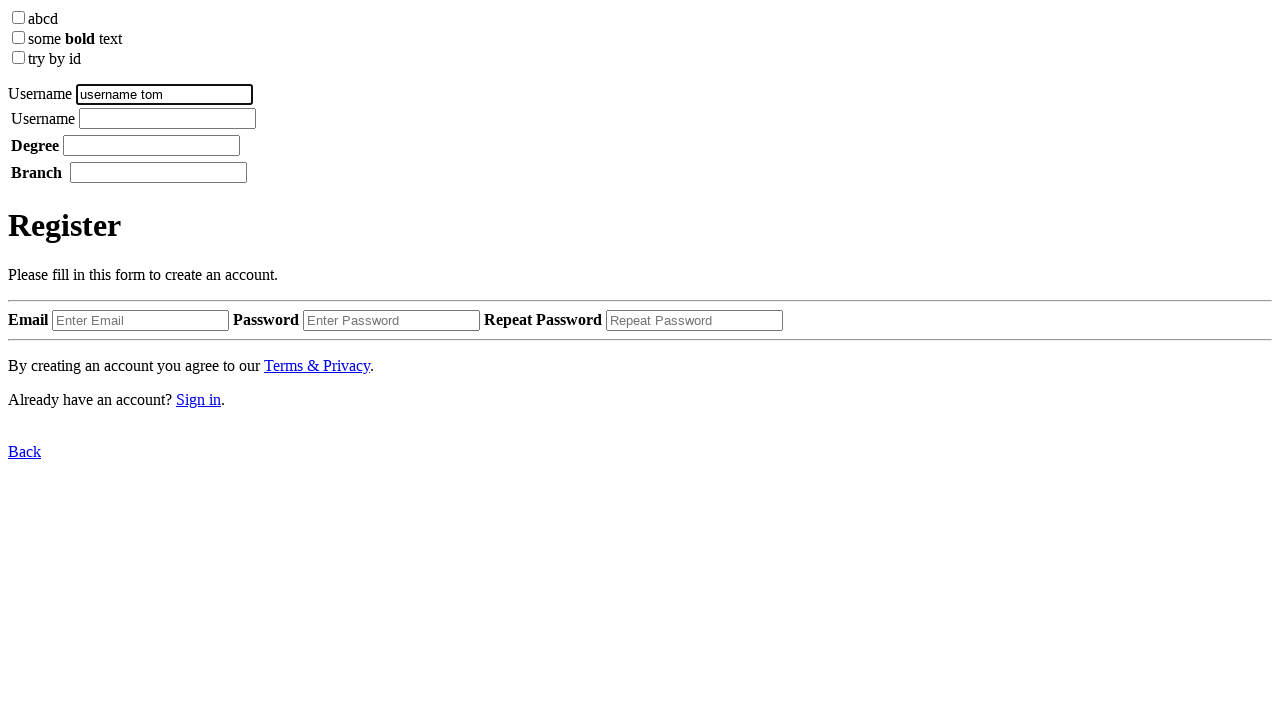

Pressed Backspace key to delete last character on xpath=/html/body/label[1]/input
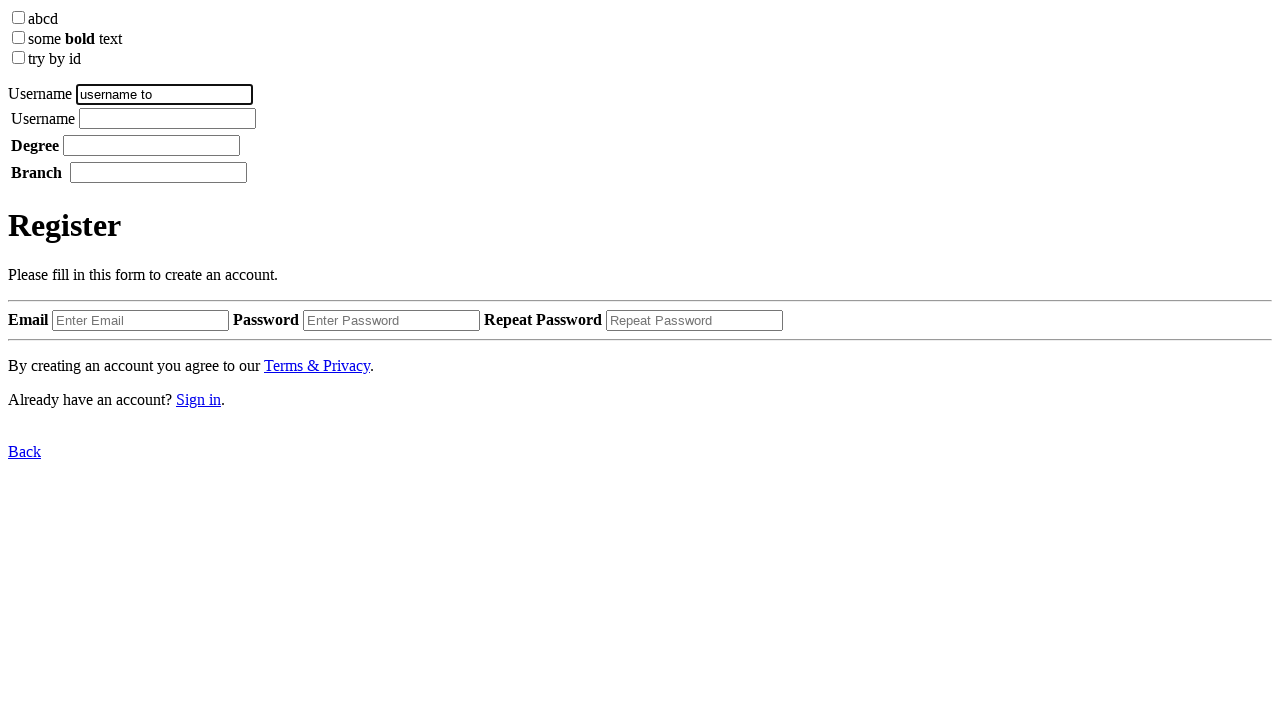

Waited 2 seconds
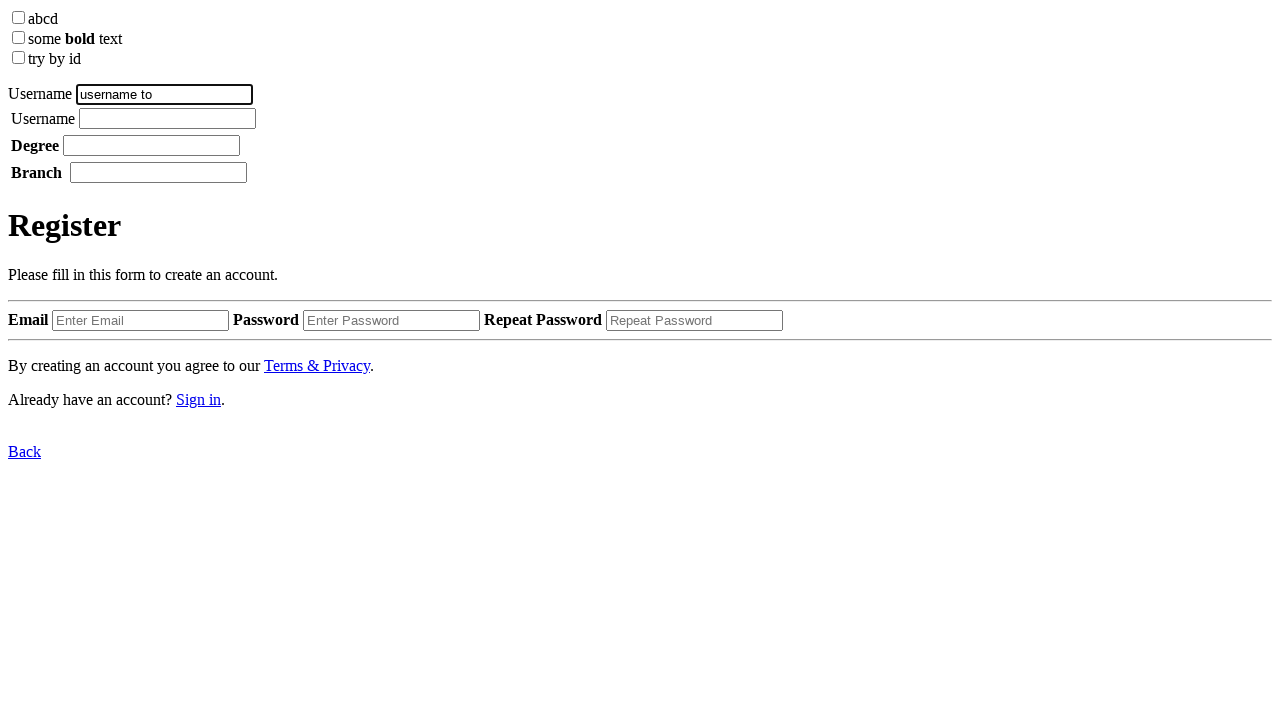

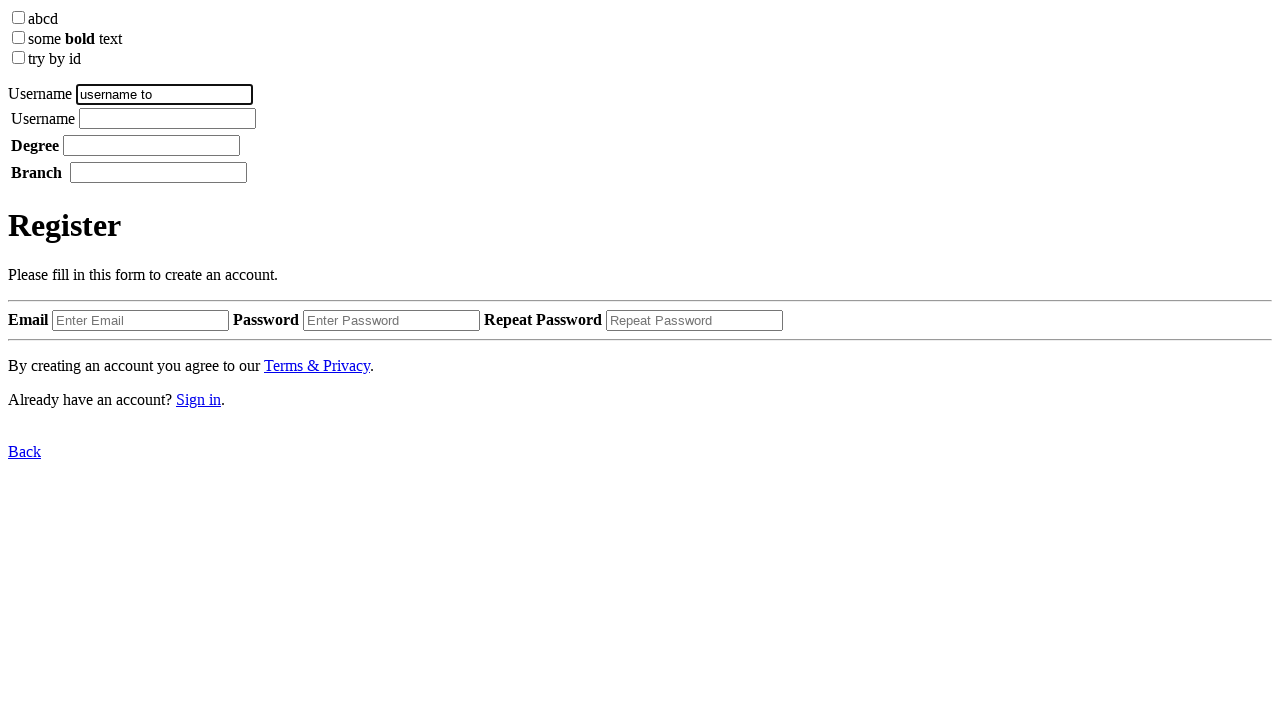